Tests that the credit card payment option is selected by default on the checkout page

Starting URL: https://webshop-agil-testautomatiserare.netlify.app/checkout

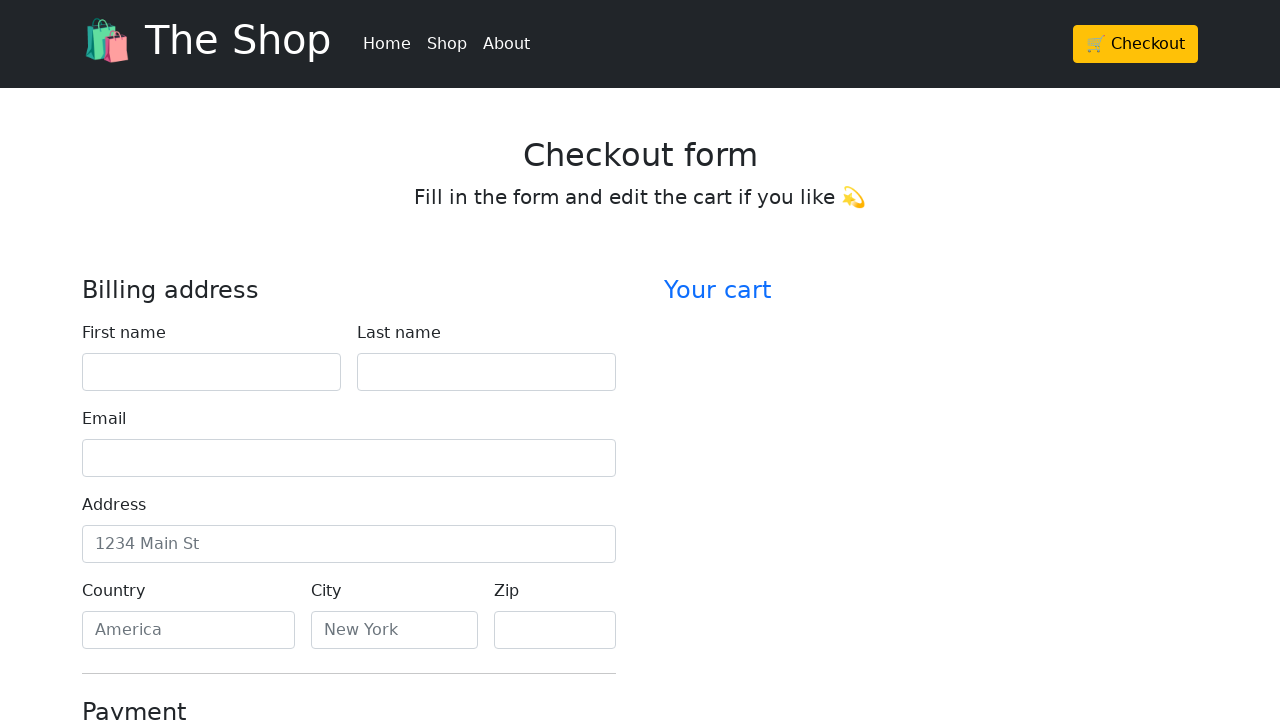

Scrolled down 250px to view payment options
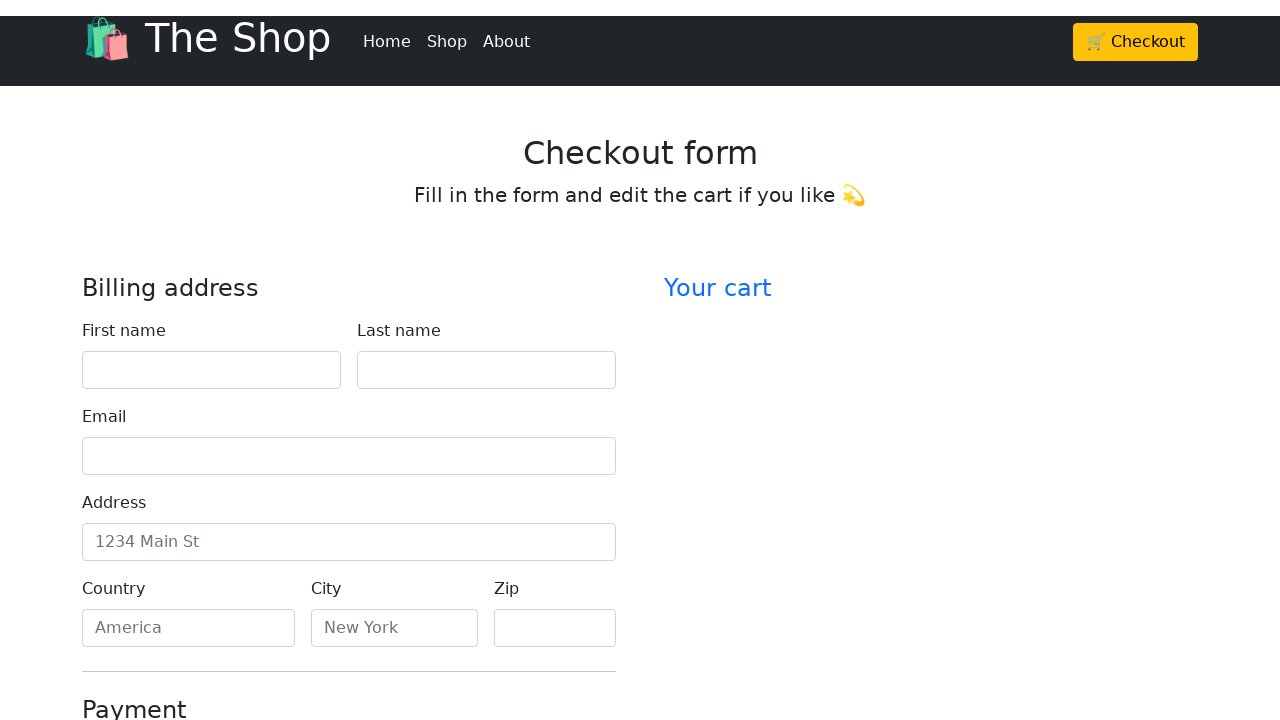

Checked if credit card radio button is selected
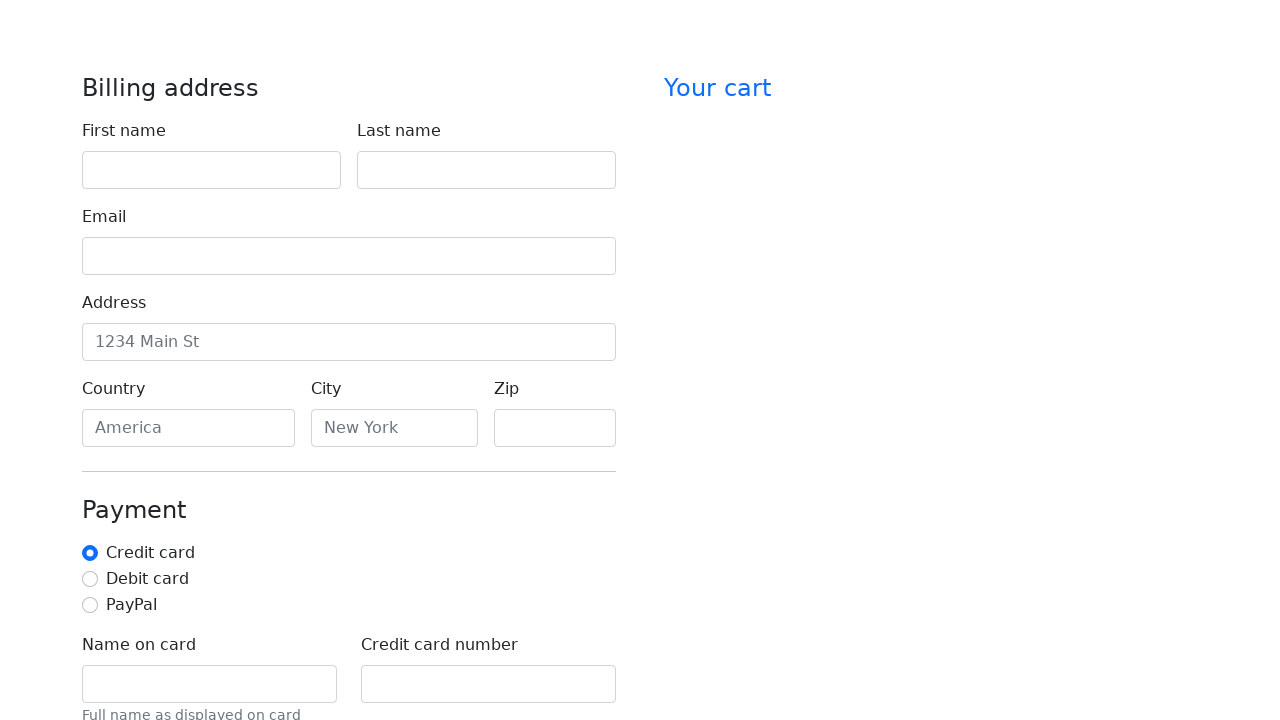

Verified that credit card payment option is selected by default
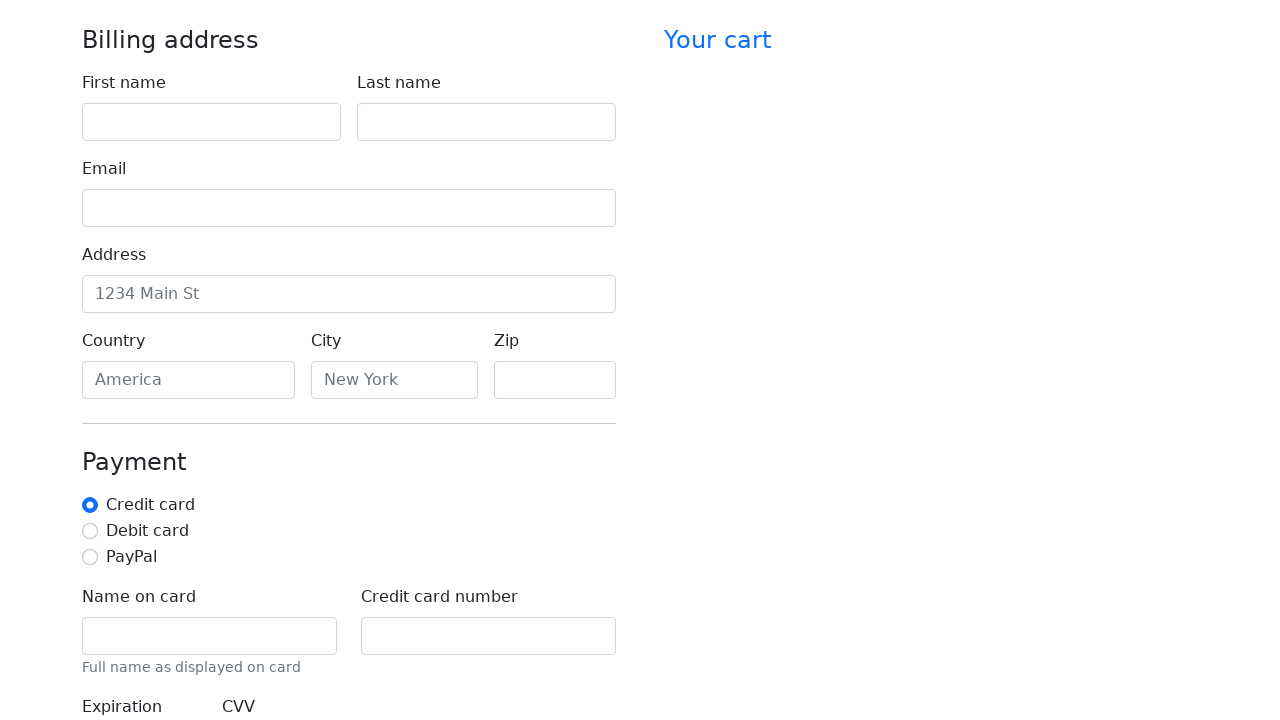

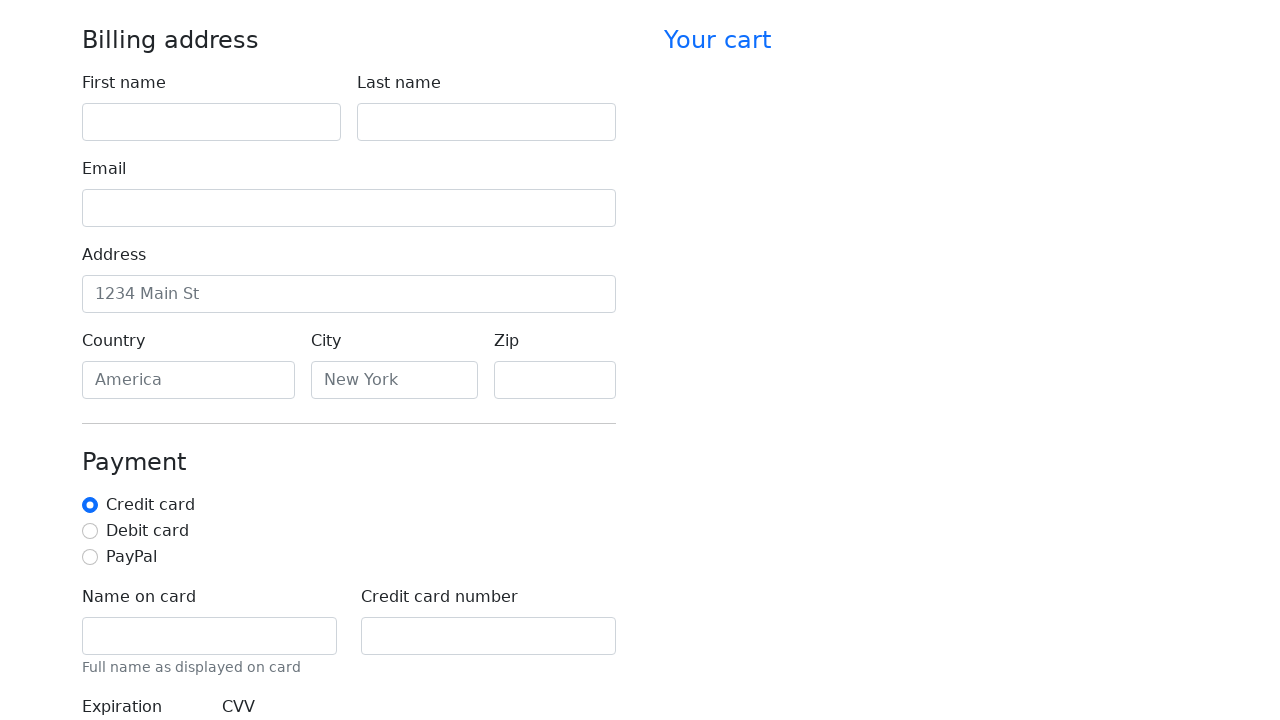